Tests that a canceled change to an employee's name doesn't persist

Starting URL: https://devmountain-qa.github.io/employee-manager/1.2_Version/index.html

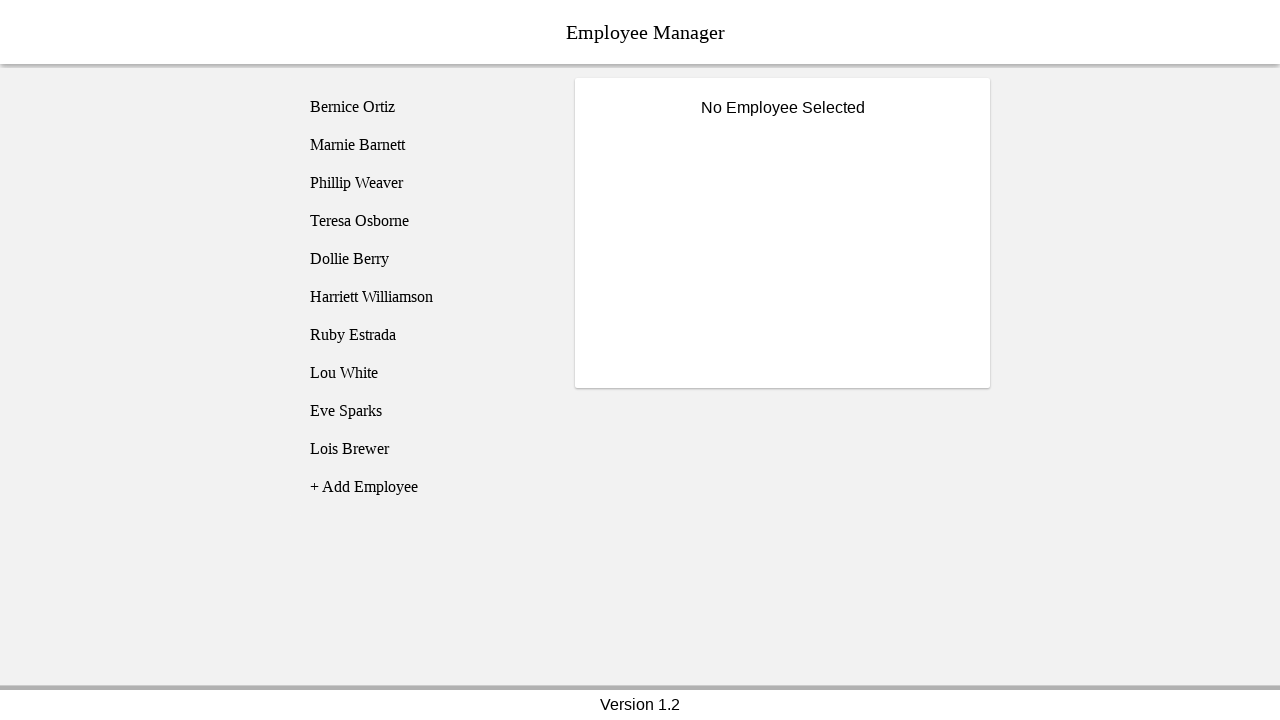

Clicked on Phillip Weaver employee at (425, 183) on [name='employee3']
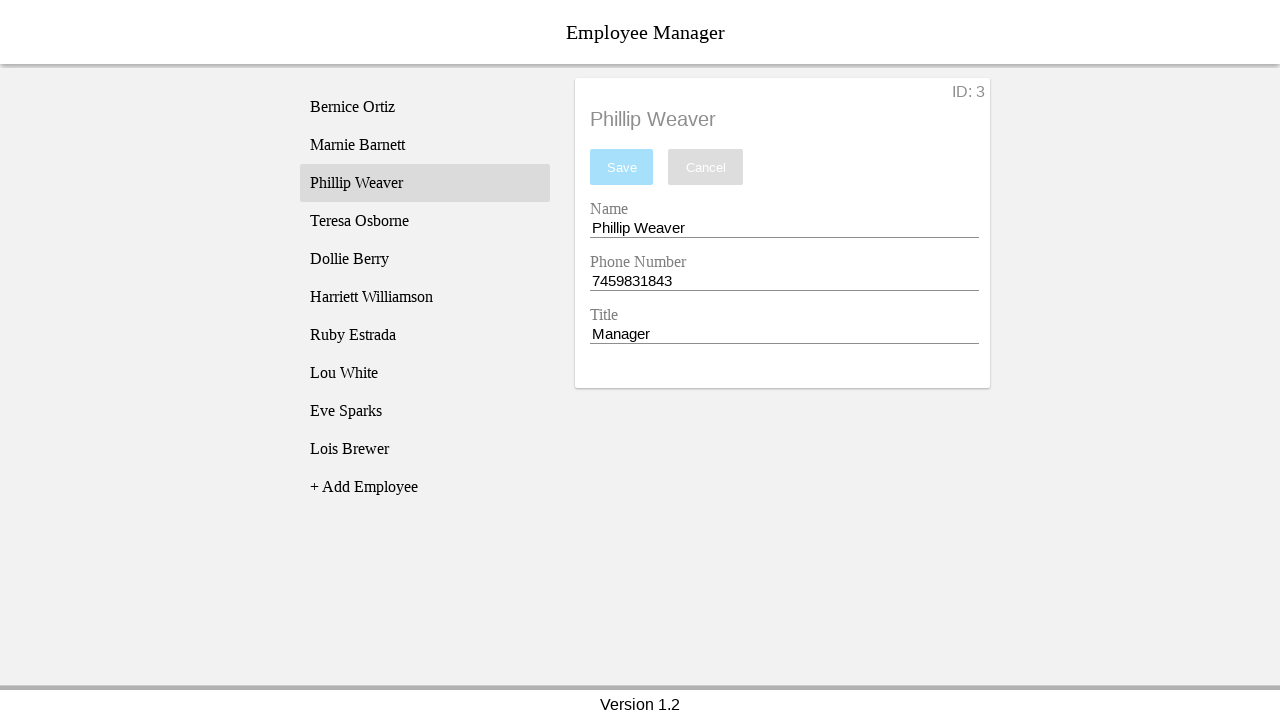

Employee title loaded and became visible
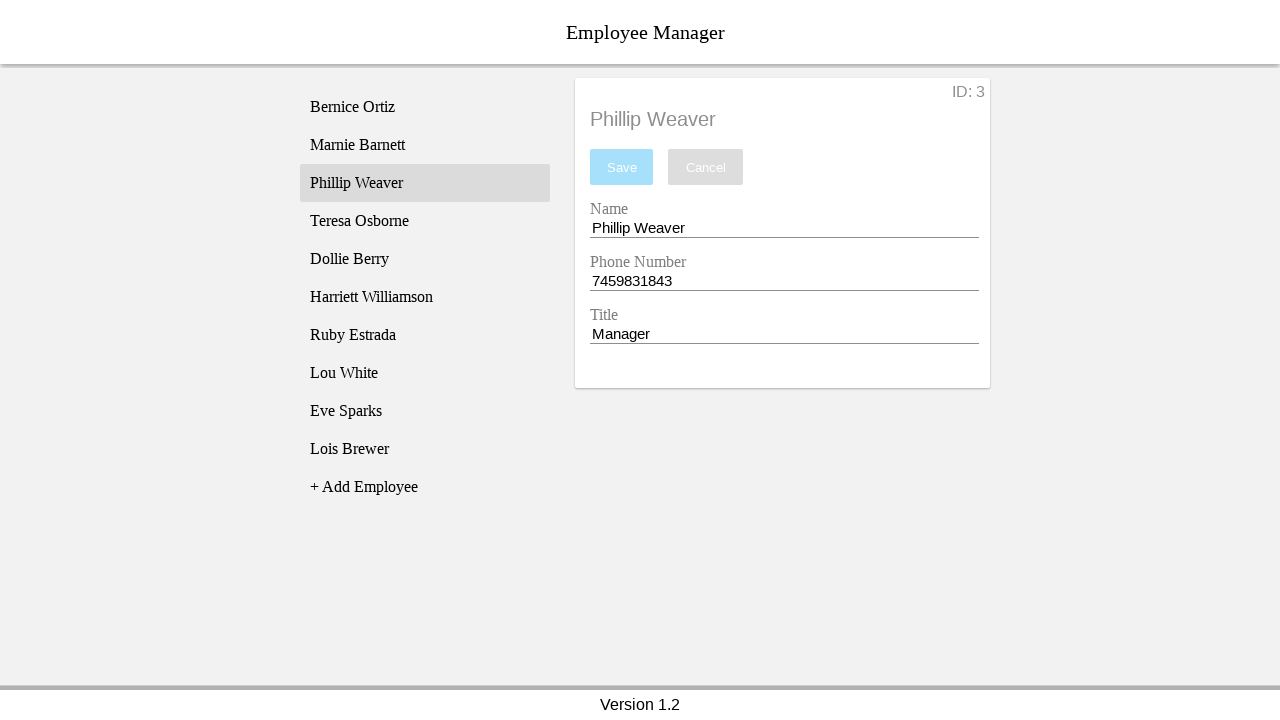

Filled name field with 'Test Name' on [name='nameEntry']
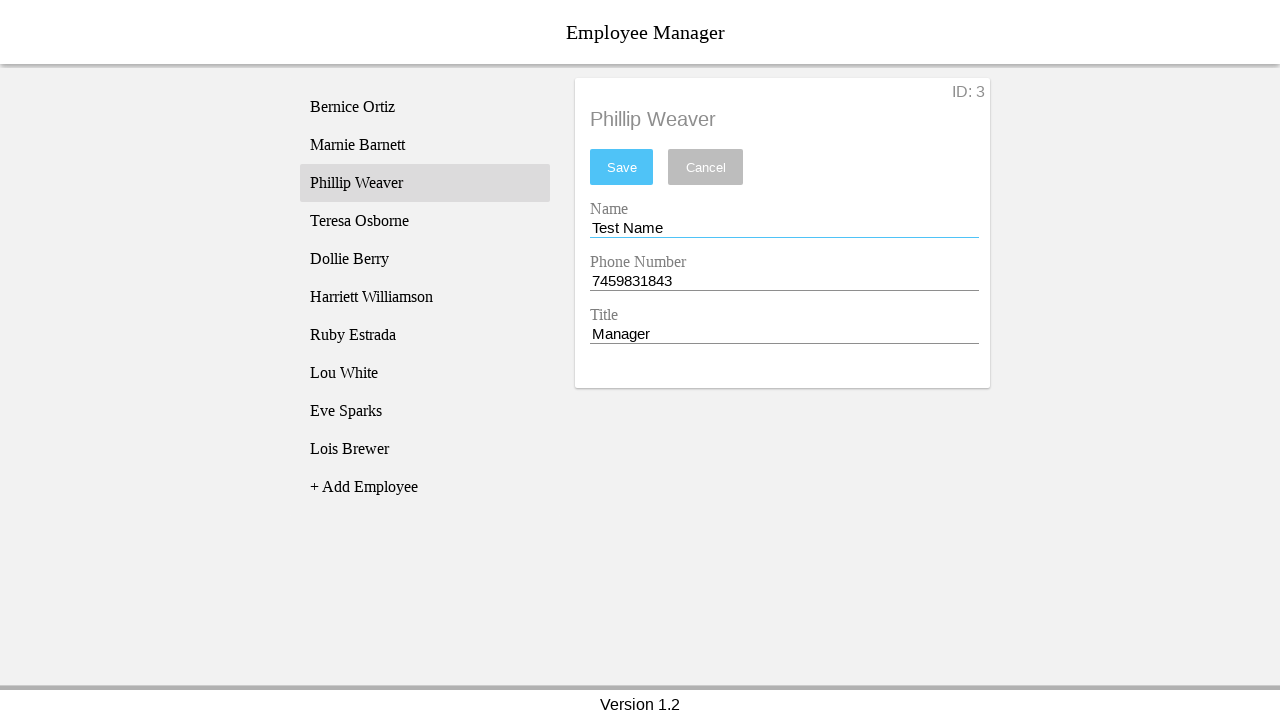

Clicked cancel button to discard changes at (706, 167) on [name='cancel']
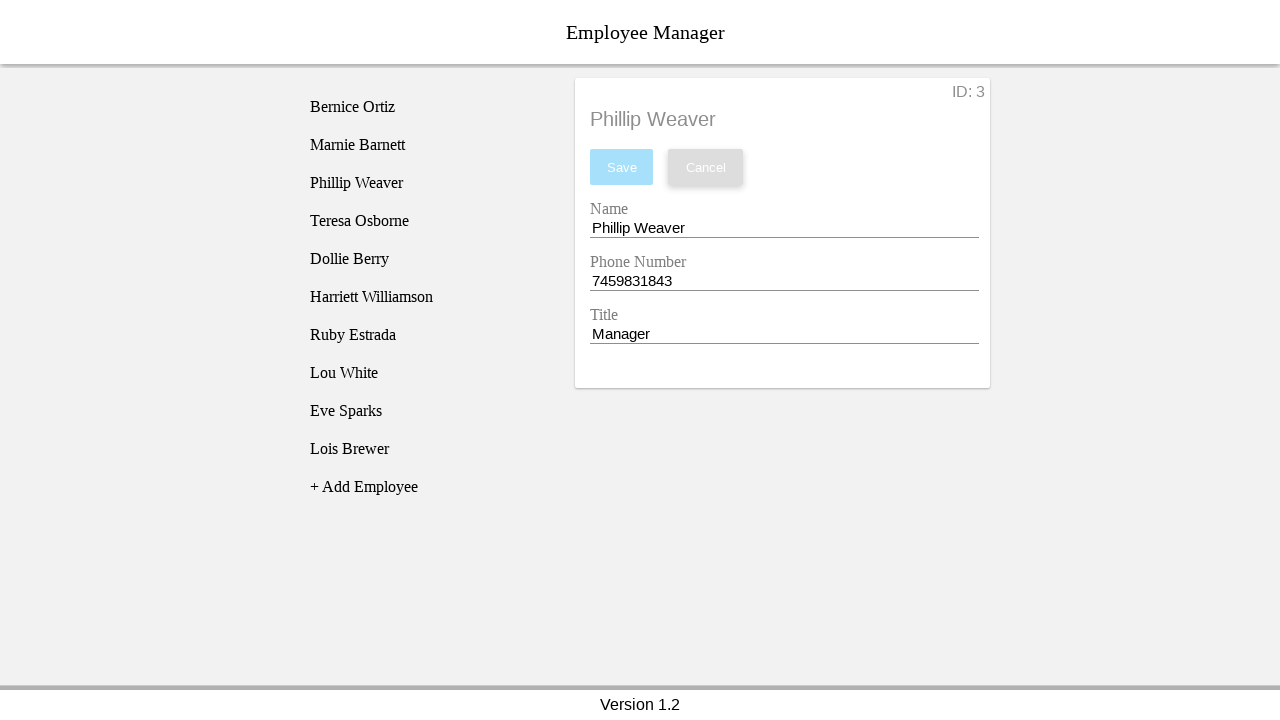

Verified that name field reverted to 'Phillip Weaver' after cancel
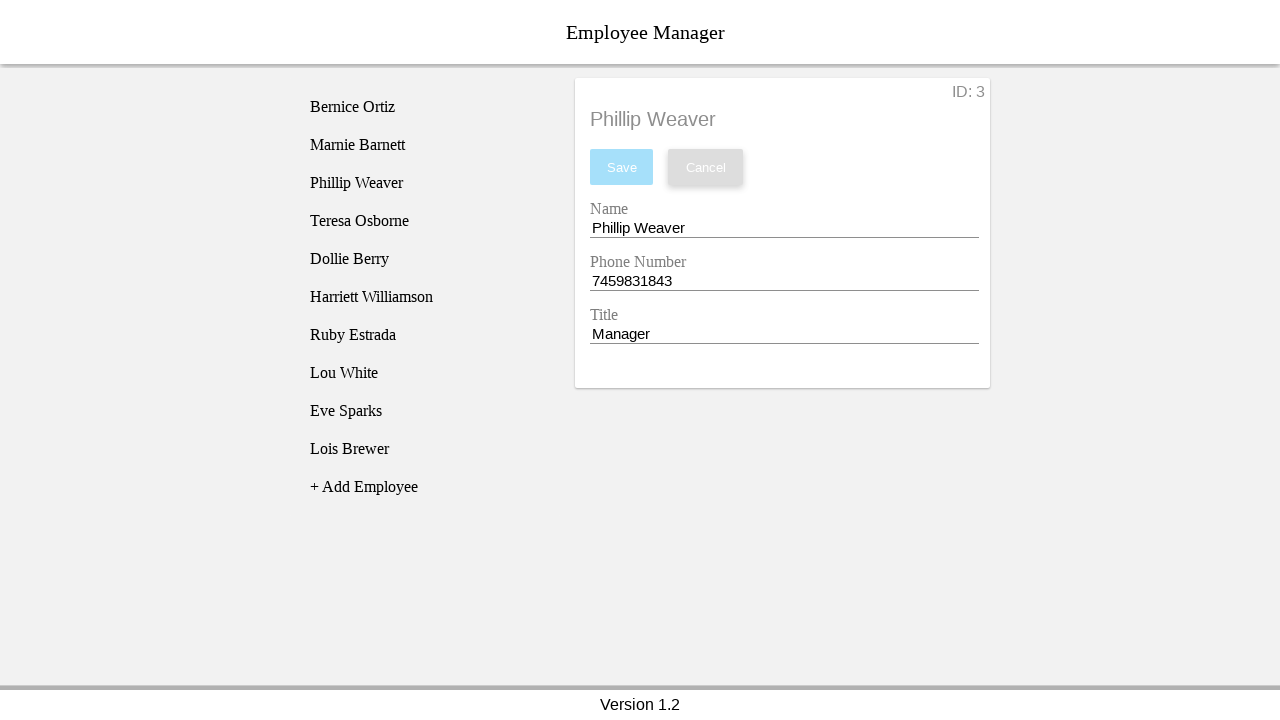

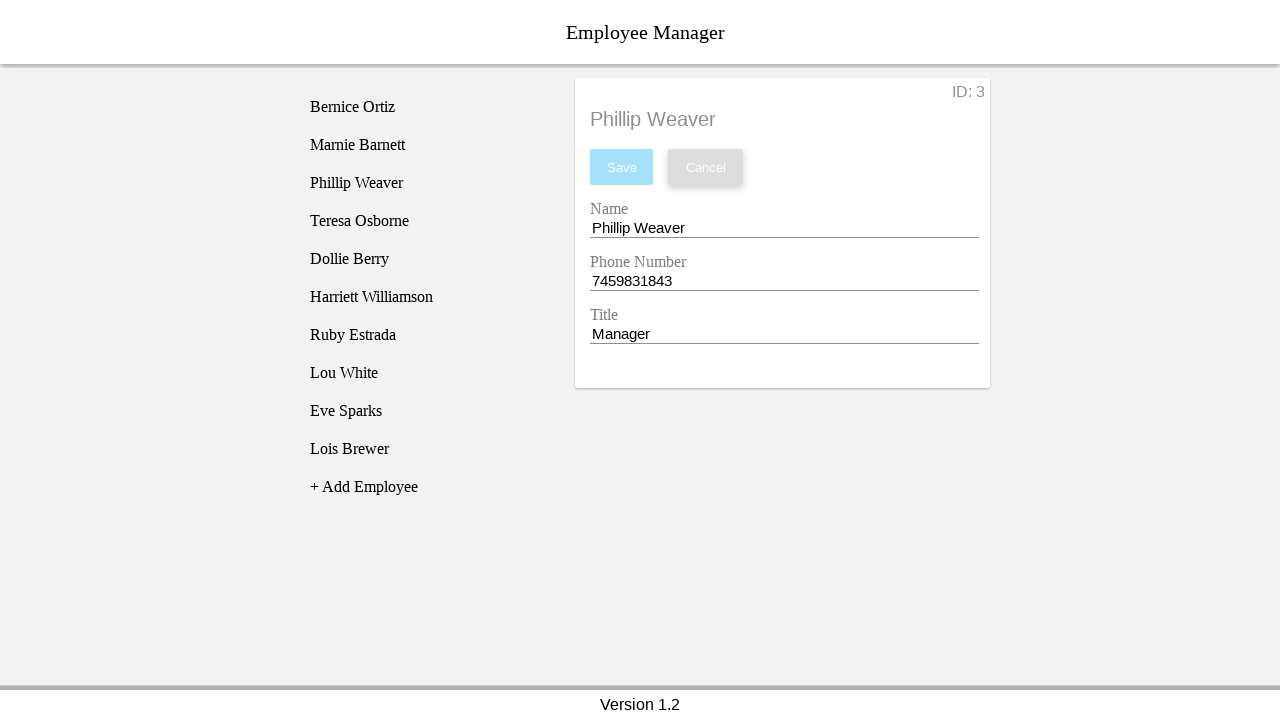